Tests form submission with valid date (02/02/2005), verifying success message appears

Starting URL: https://elenarivero.github.io/ejercicio3/index.html

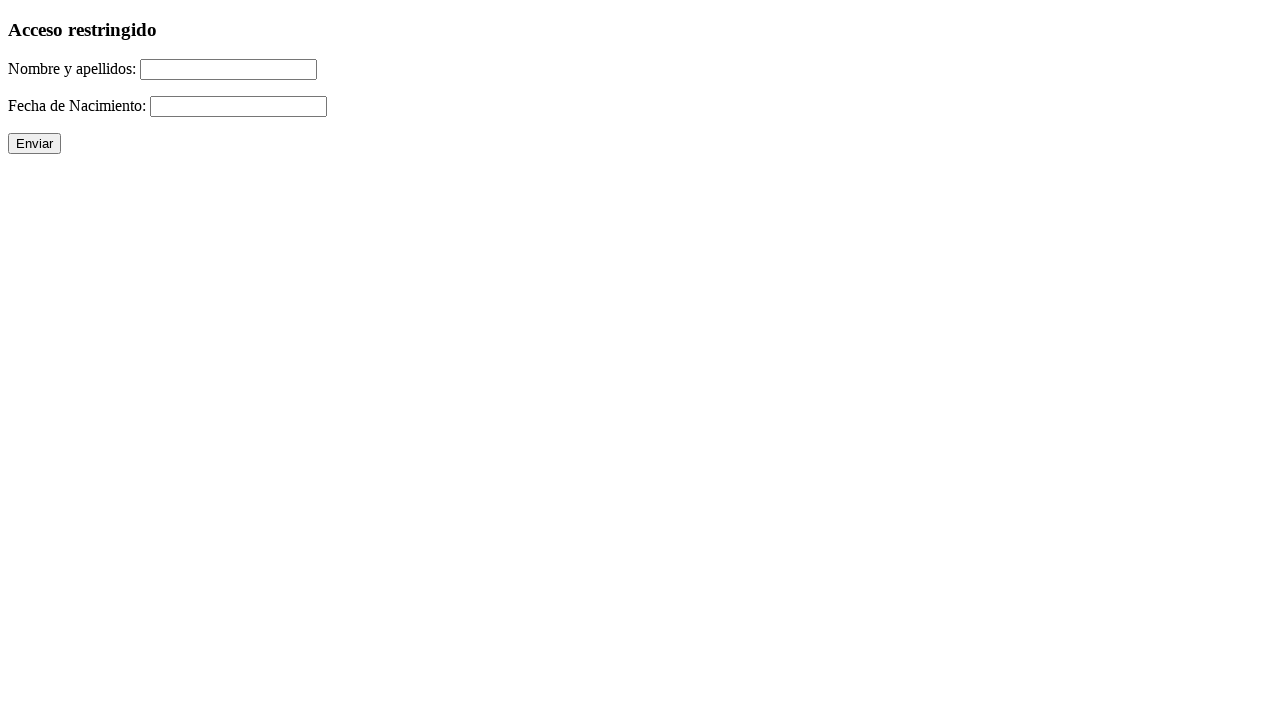

Filled name field with 'Lorenzo Bellido Barrena' on #nomap
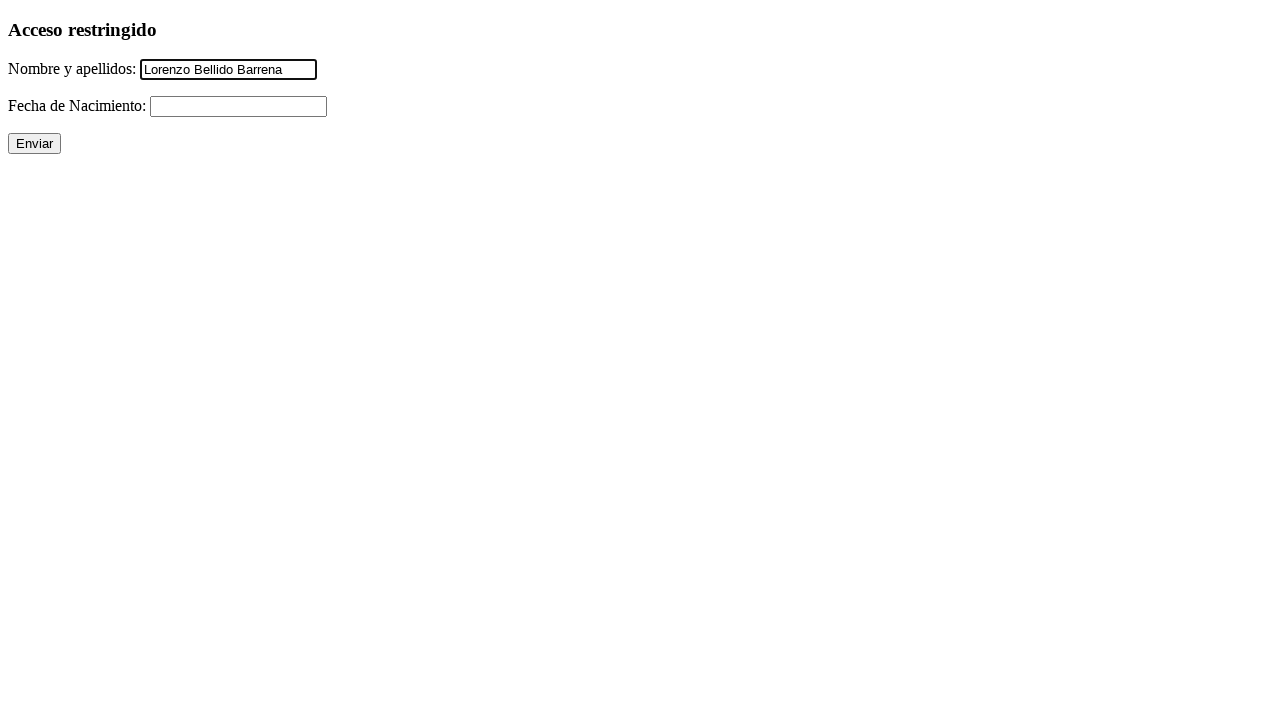

Filled date field with valid date '02/02/2005' on #fecha
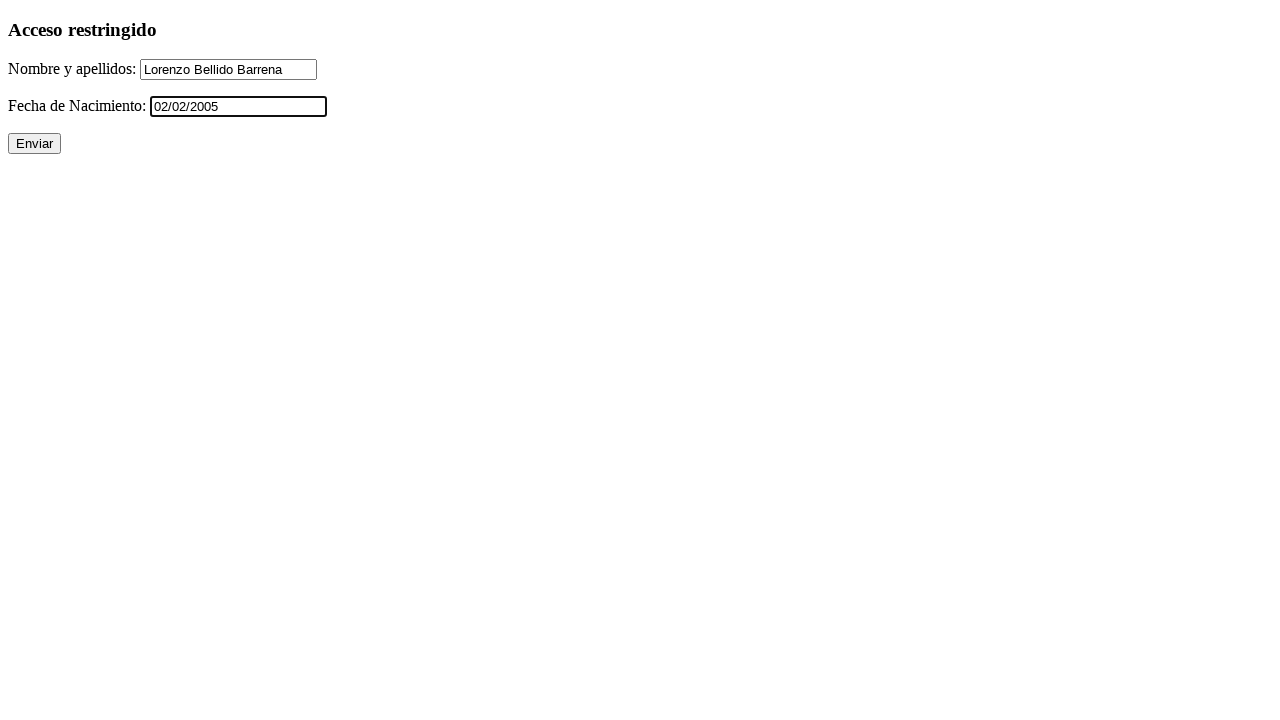

Clicked form submit button at (34, 144) on xpath=//p/input[@type='submit']
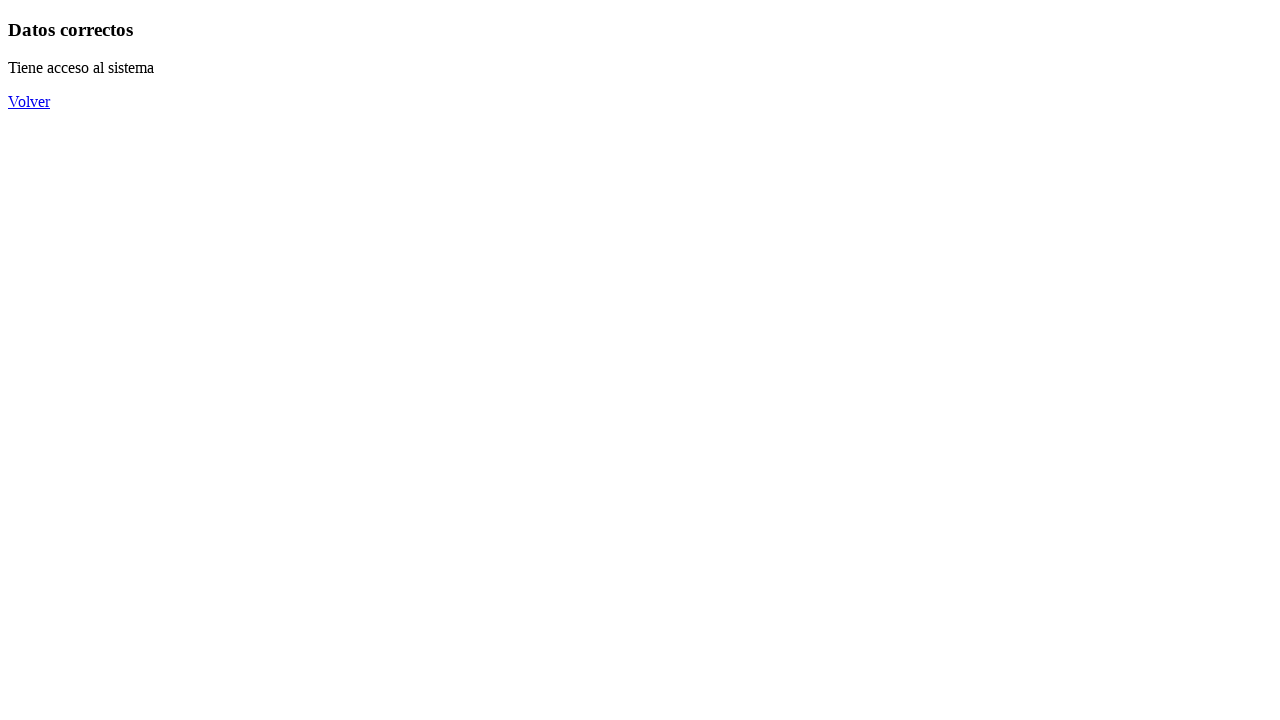

Verified success message 'Datos correctos' appears
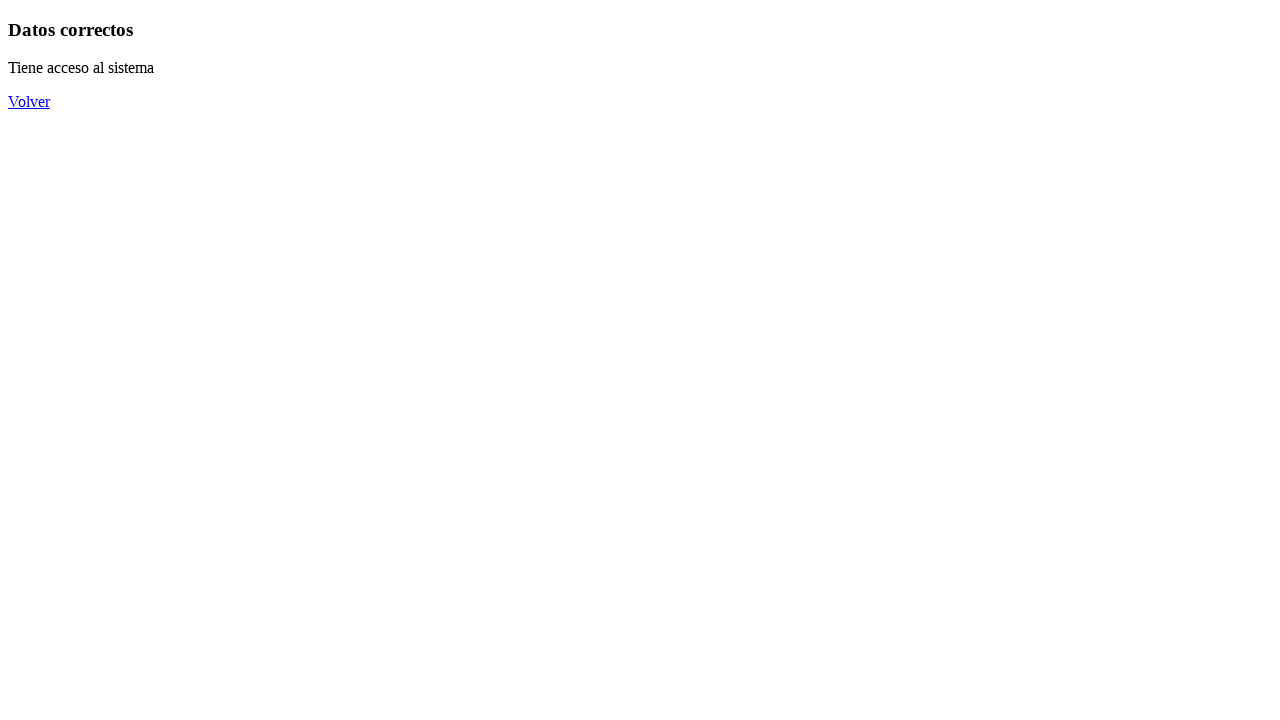

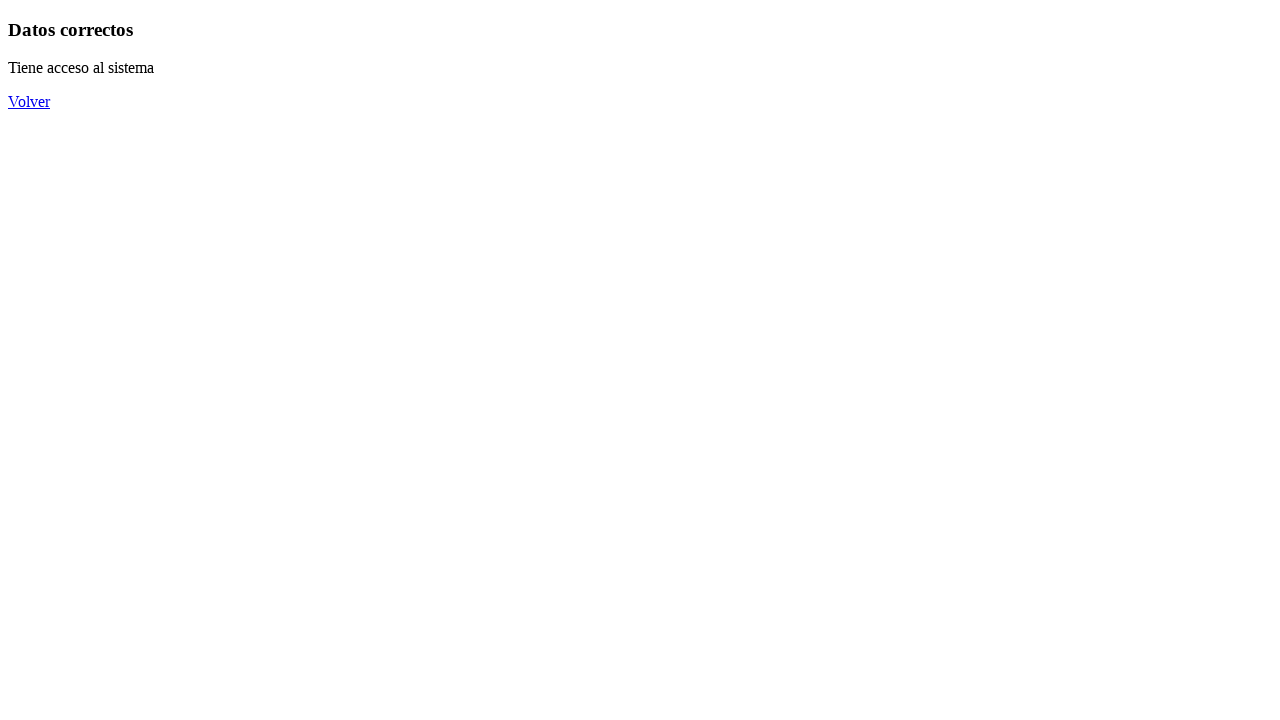